Tests navigation through footer links by opening each link in the first column of the footer section in new tabs and verifying they load successfully

Starting URL: https://www.rahulshettyacademy.com/AutomationPractice/

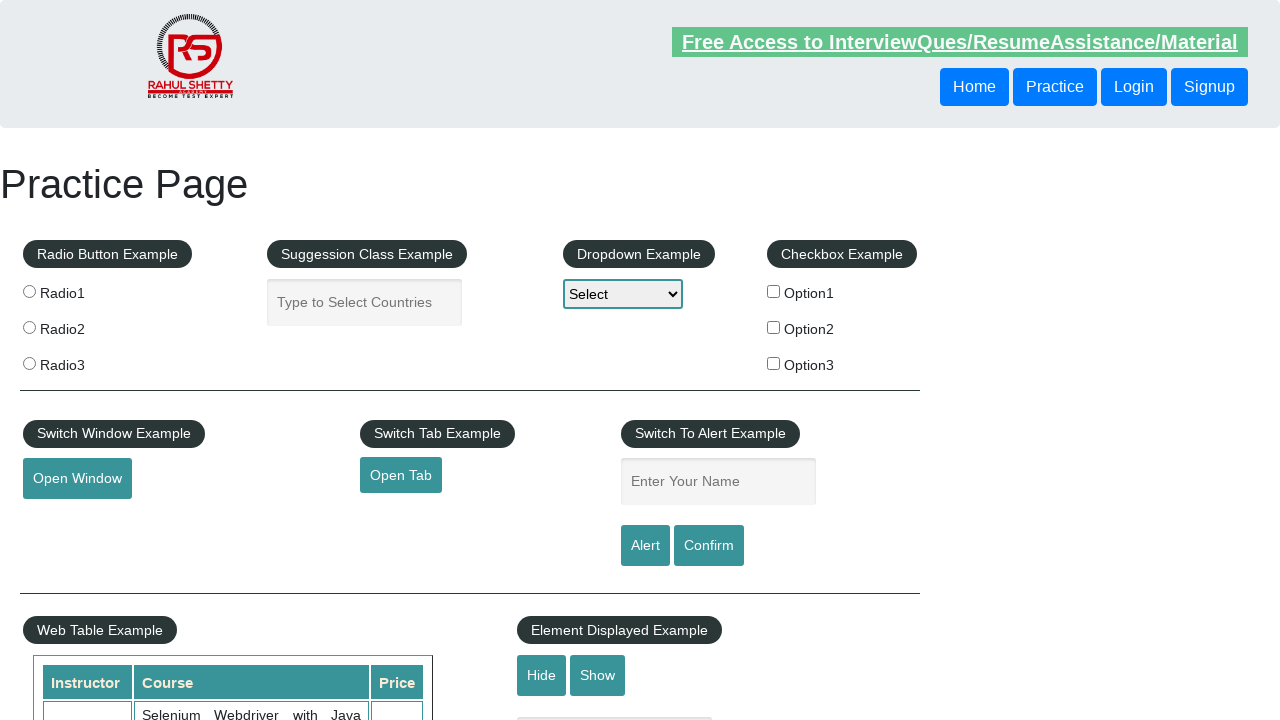

Counted total links on page: 27
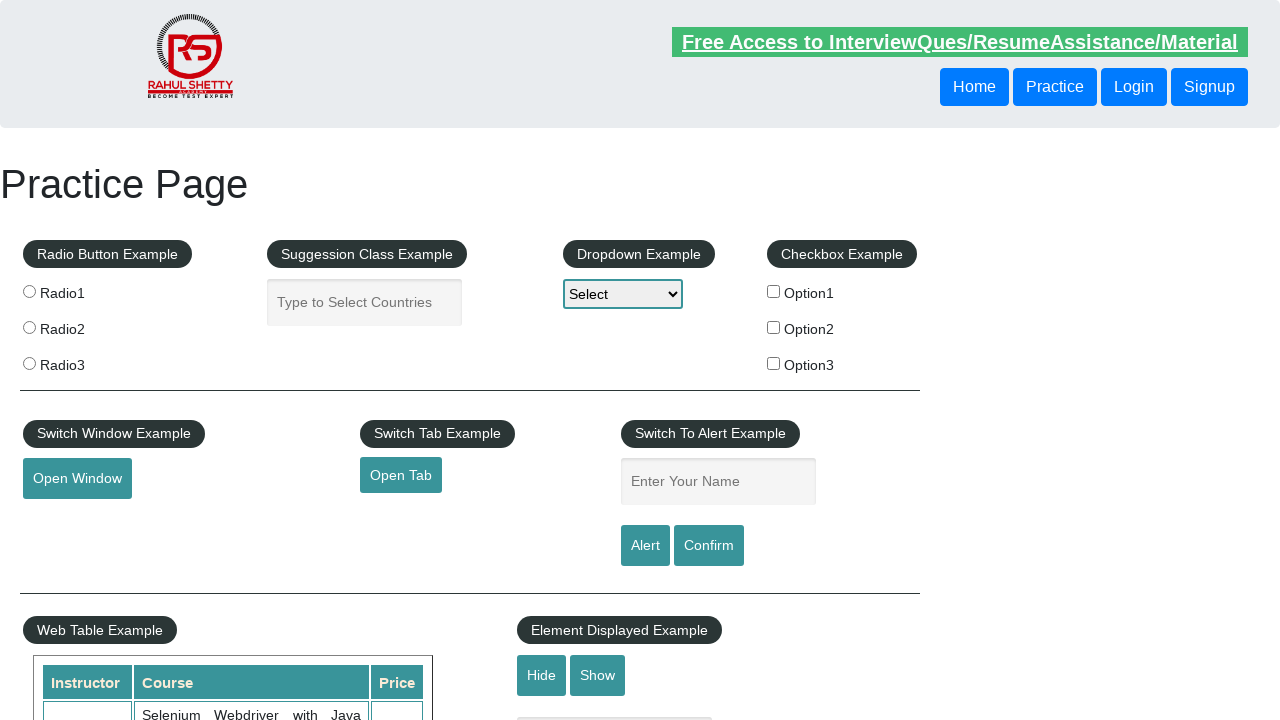

Counted footer links: 20
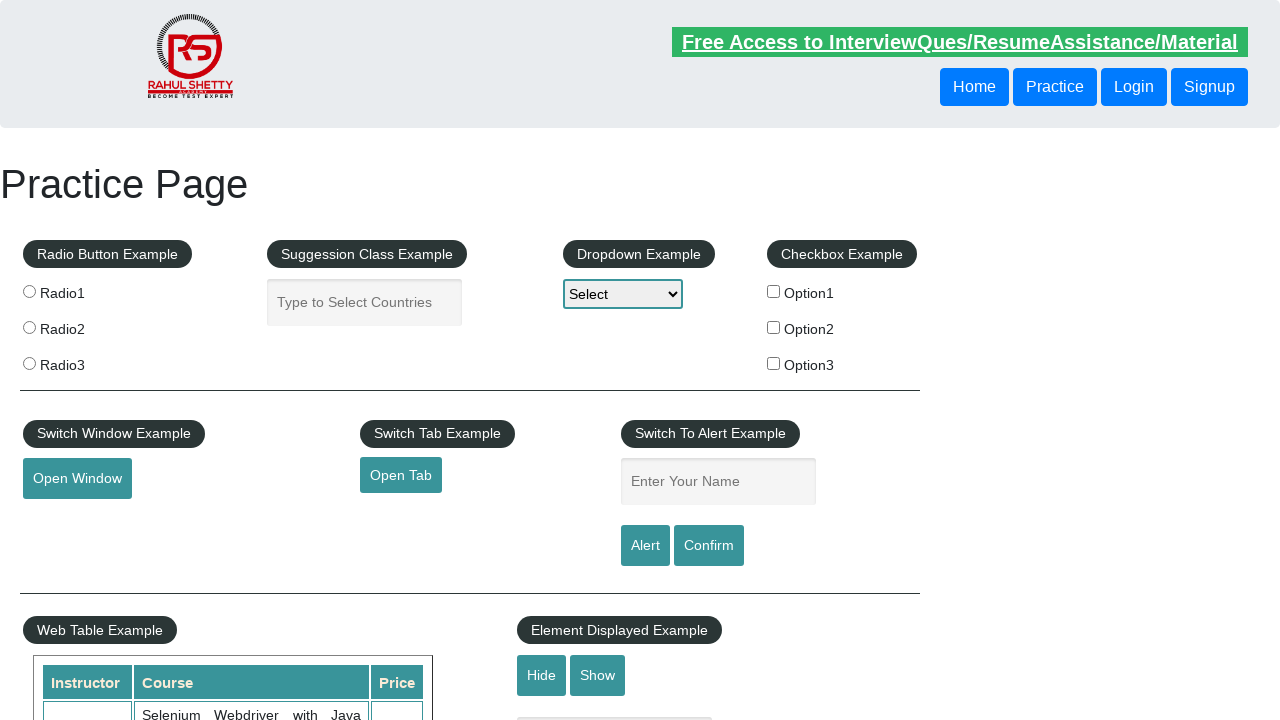

Counted first column footer links: 5
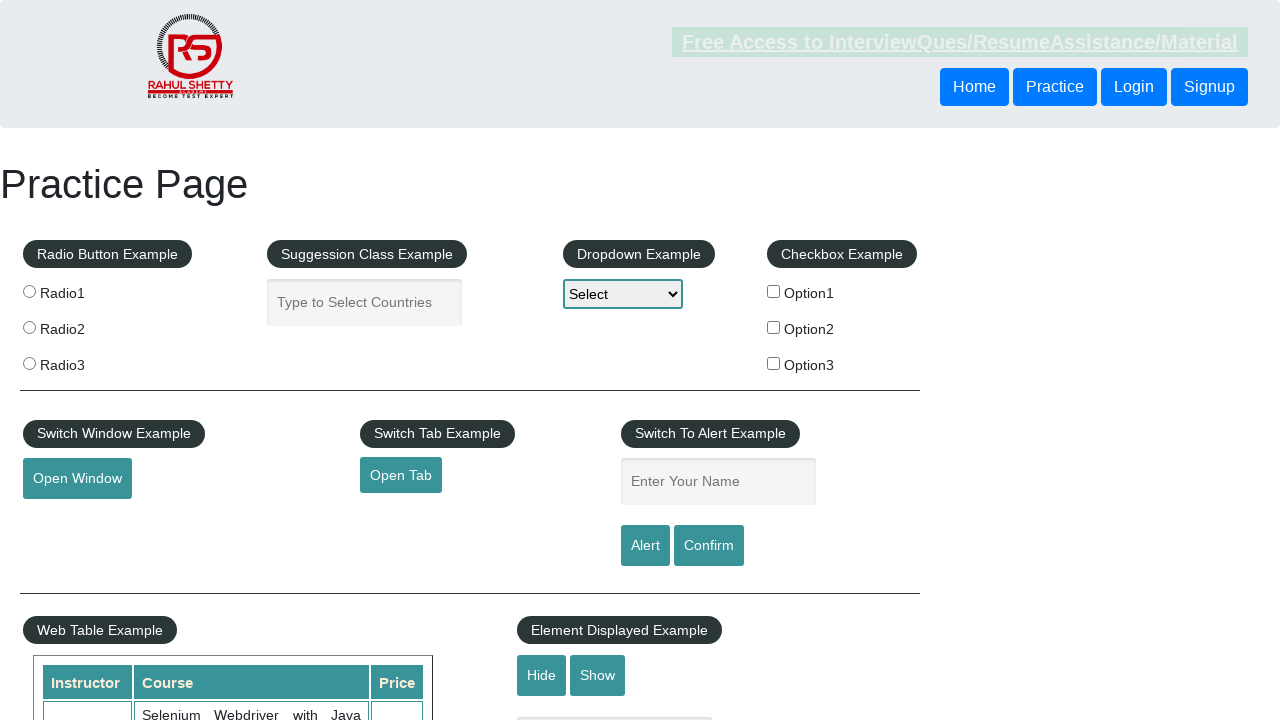

Opened footer link 1 in new tab using Ctrl+Click at (68, 520) on #gf-BIG table tbody tr td:first-child ul a >> nth=1
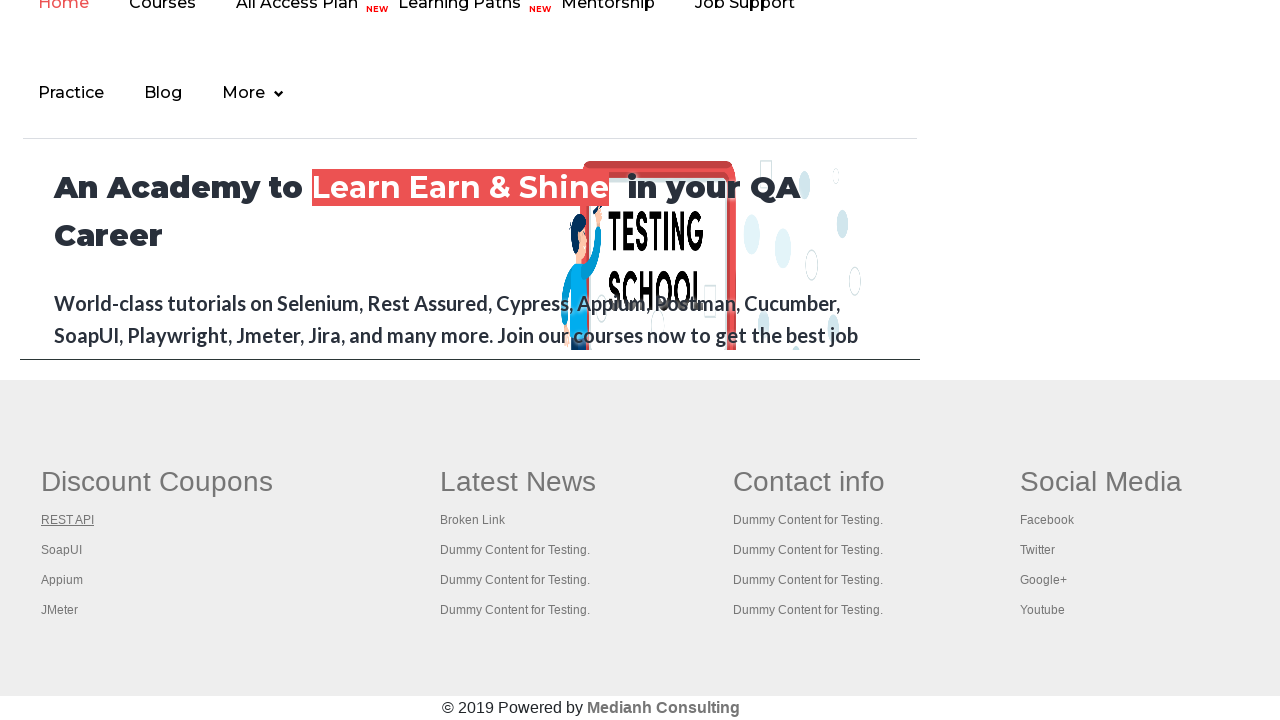

Opened footer link 2 in new tab using Ctrl+Click at (62, 550) on #gf-BIG table tbody tr td:first-child ul a >> nth=2
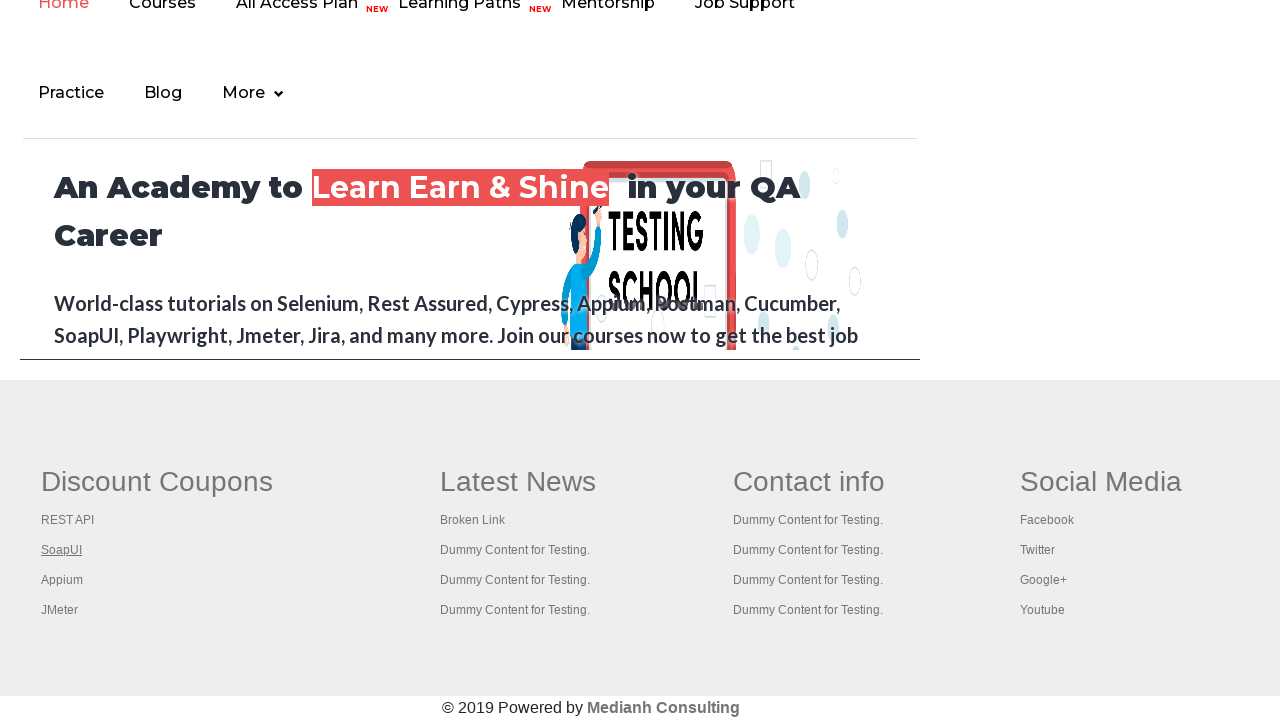

Opened footer link 3 in new tab using Ctrl+Click at (62, 580) on #gf-BIG table tbody tr td:first-child ul a >> nth=3
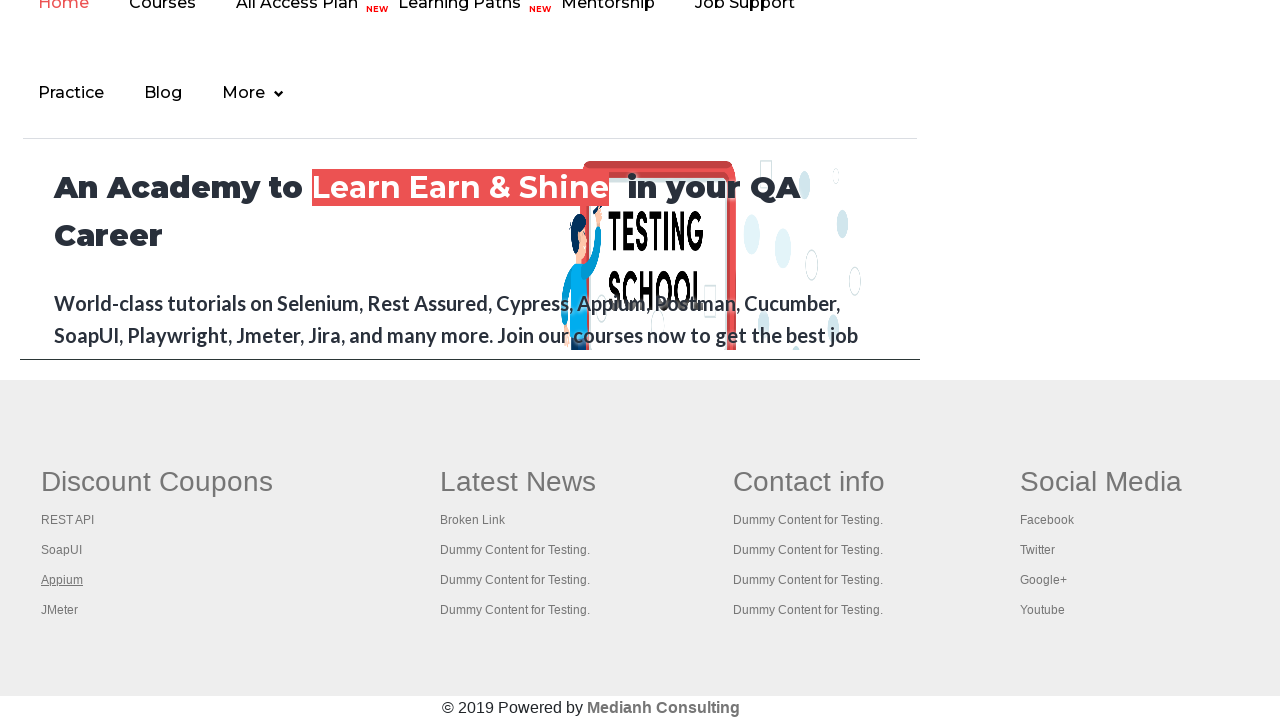

Opened footer link 4 in new tab using Ctrl+Click at (60, 610) on #gf-BIG table tbody tr td:first-child ul a >> nth=4
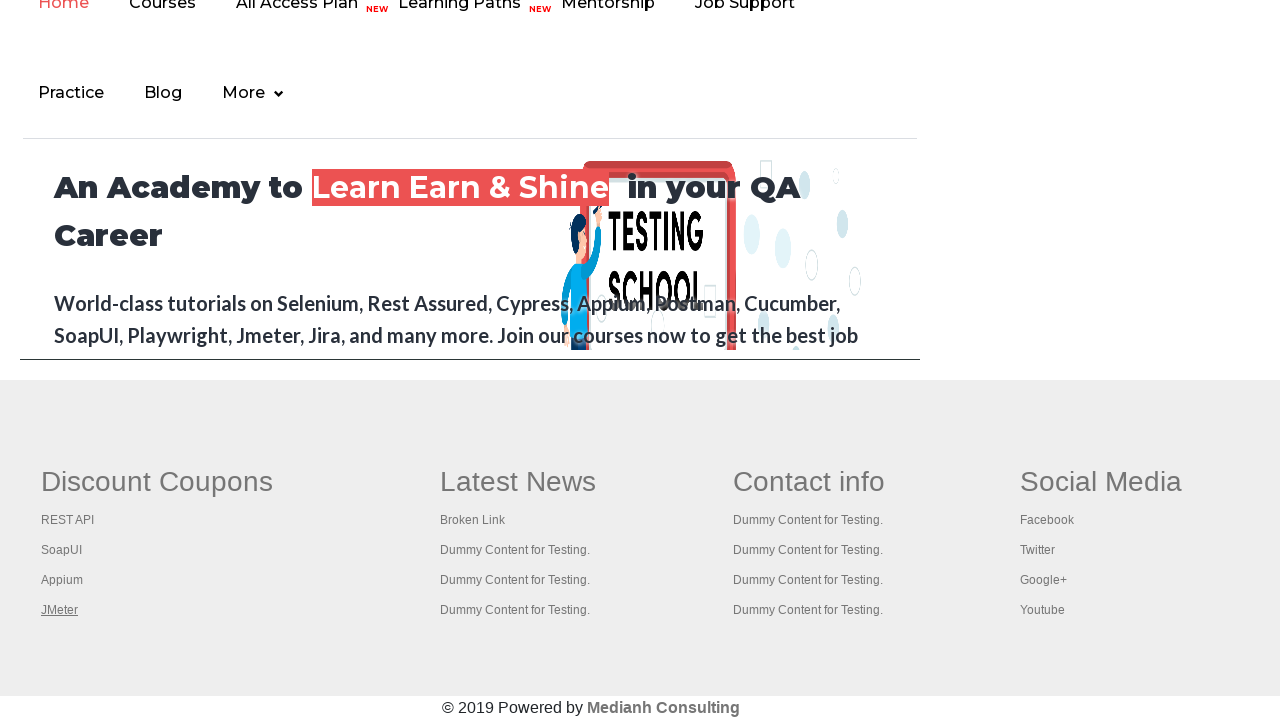

Retrieved all open pages/tabs: 5 total
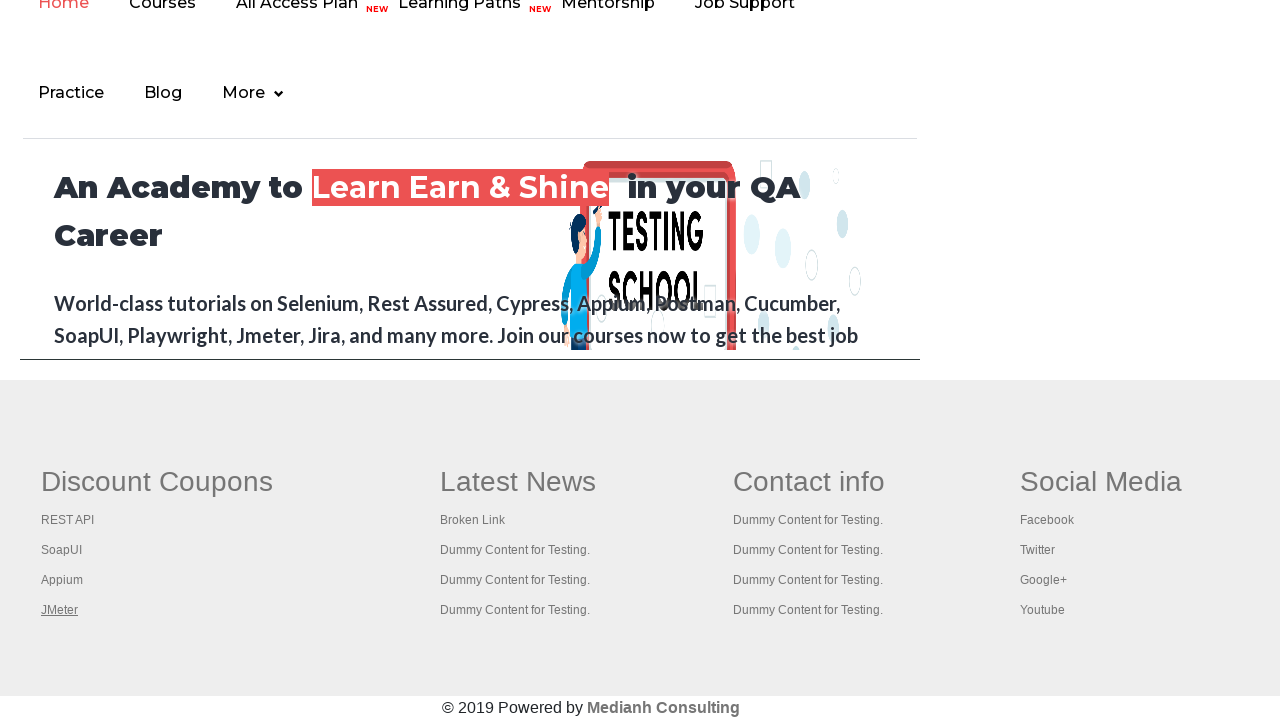

Page title: Practice Page
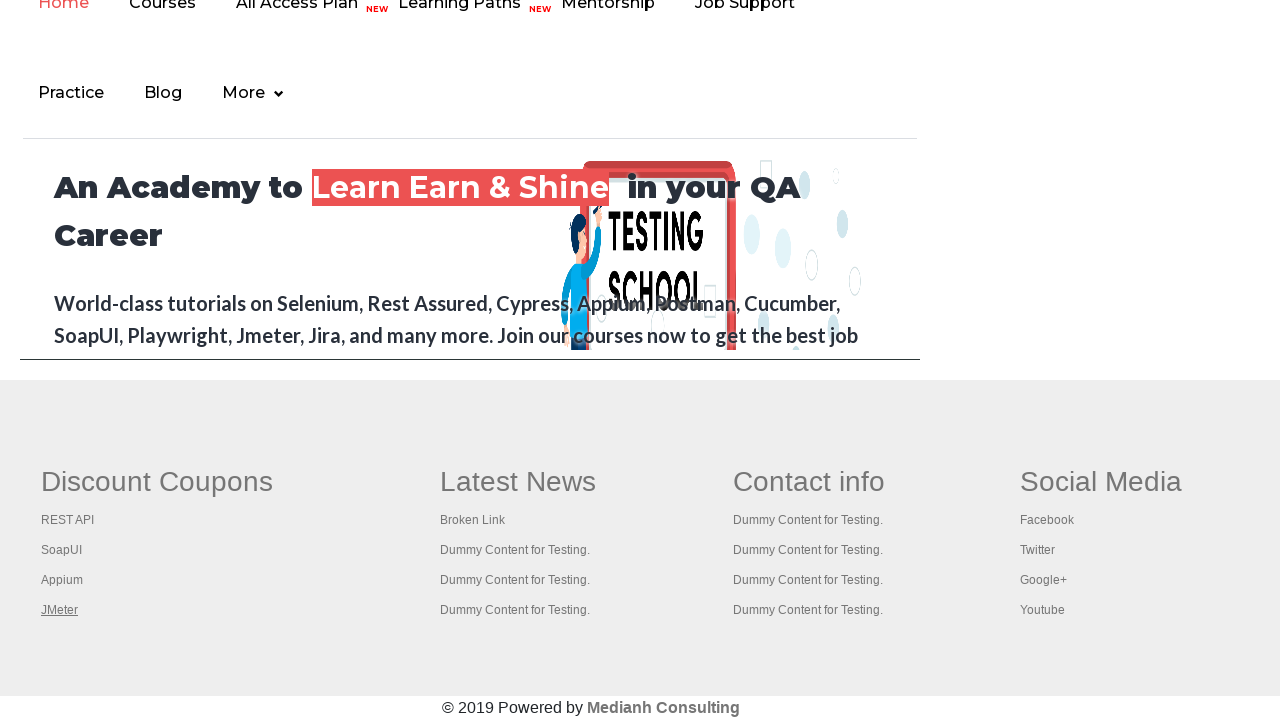

Page title: REST API Tutorial
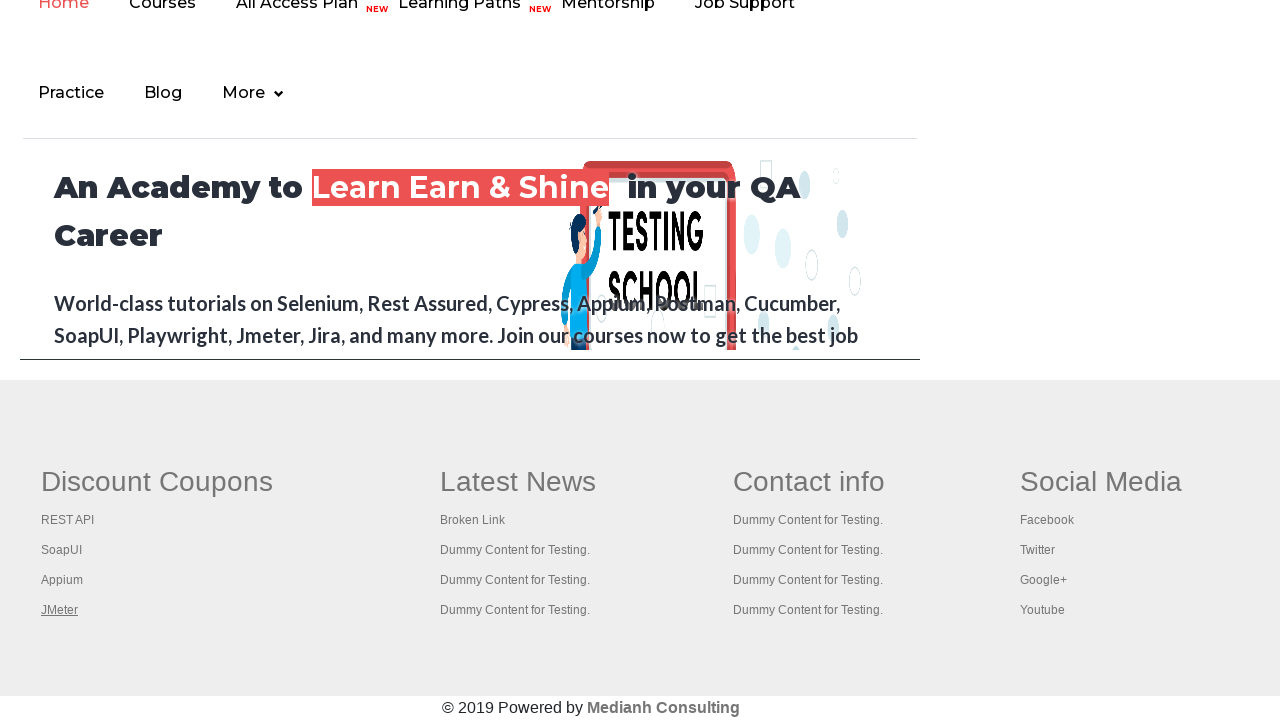

Page title: The World’s Most Popular API Testing Tool | SoapUI
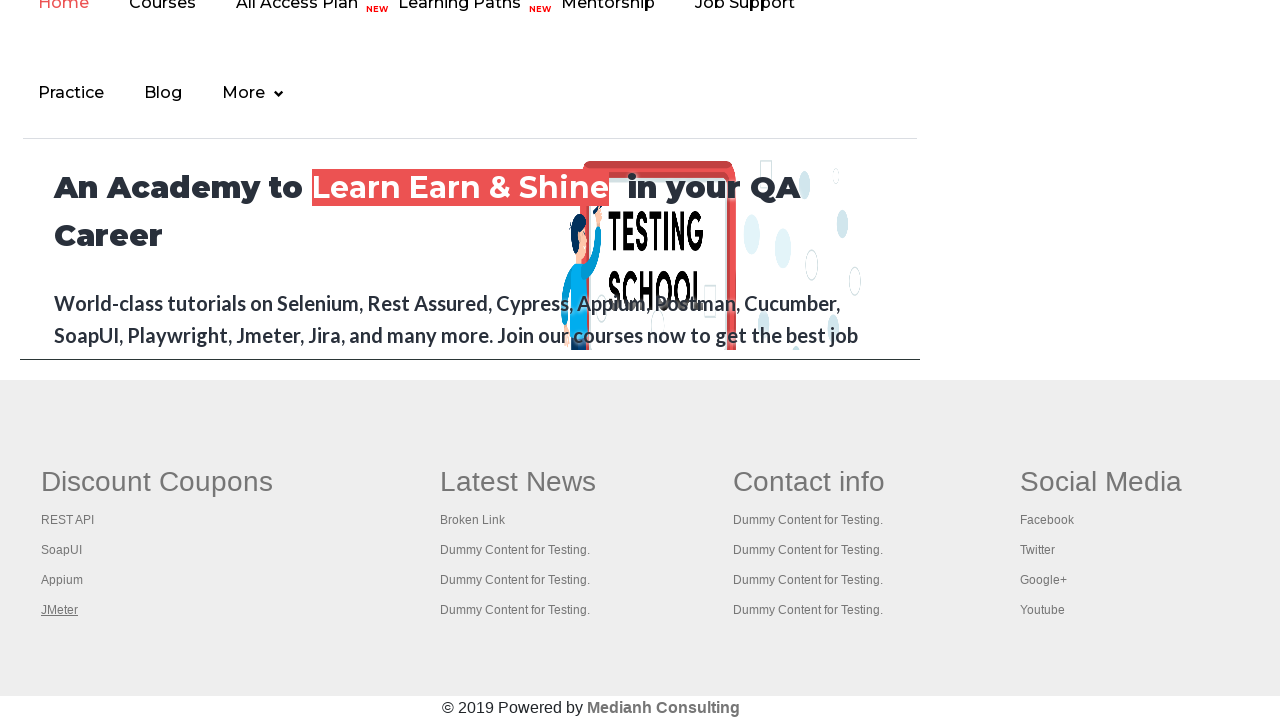

Page title: Appium tutorial for Mobile Apps testing | RahulShetty Academy | Rahul
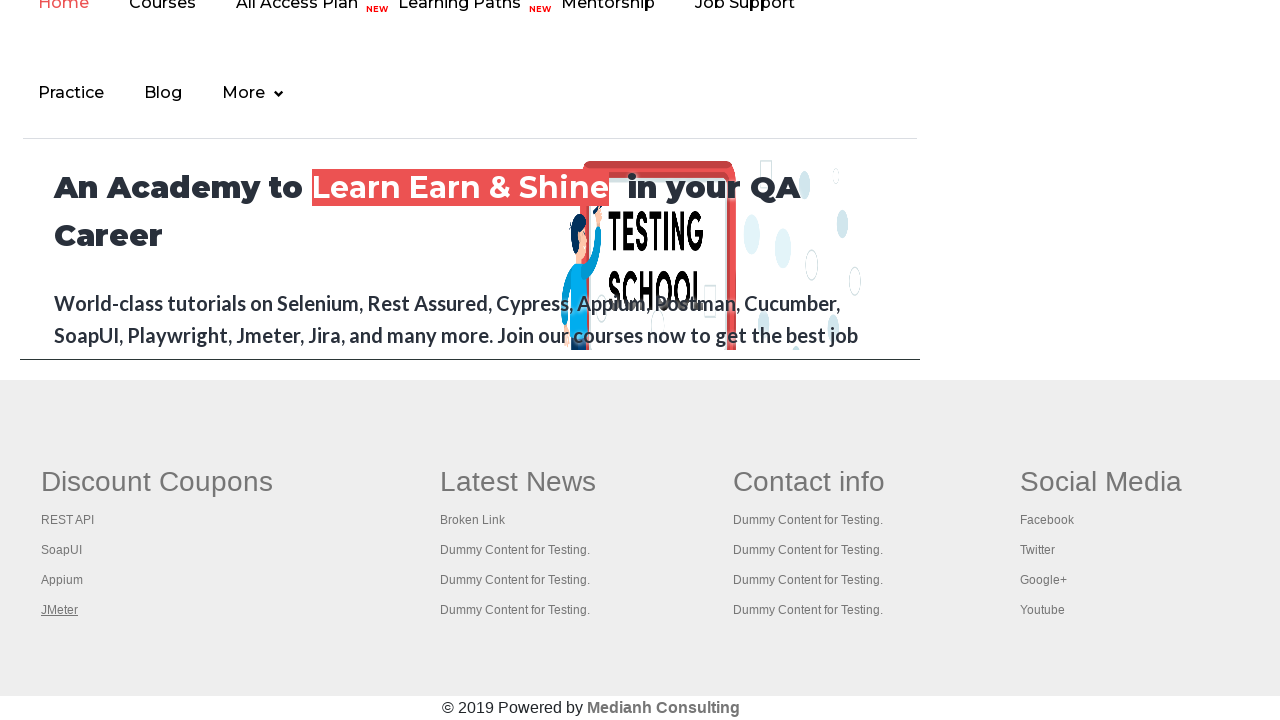

Page title: Apache JMeter - Apache JMeter™
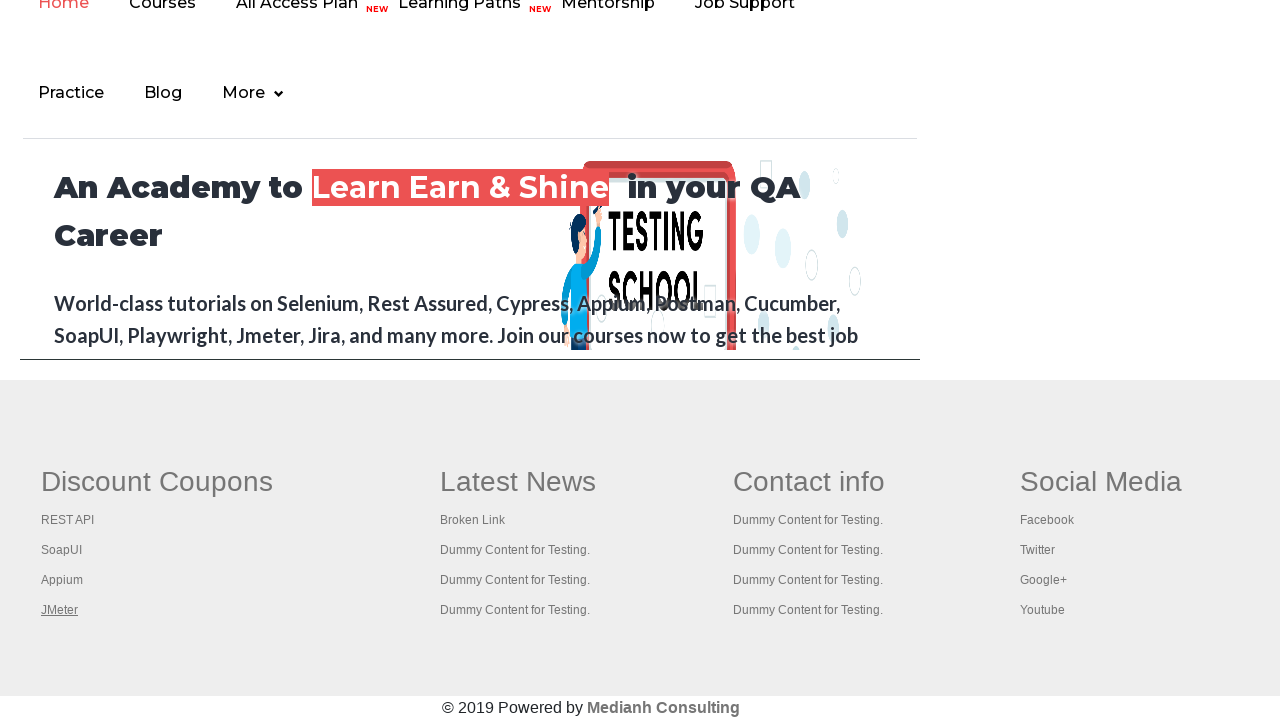

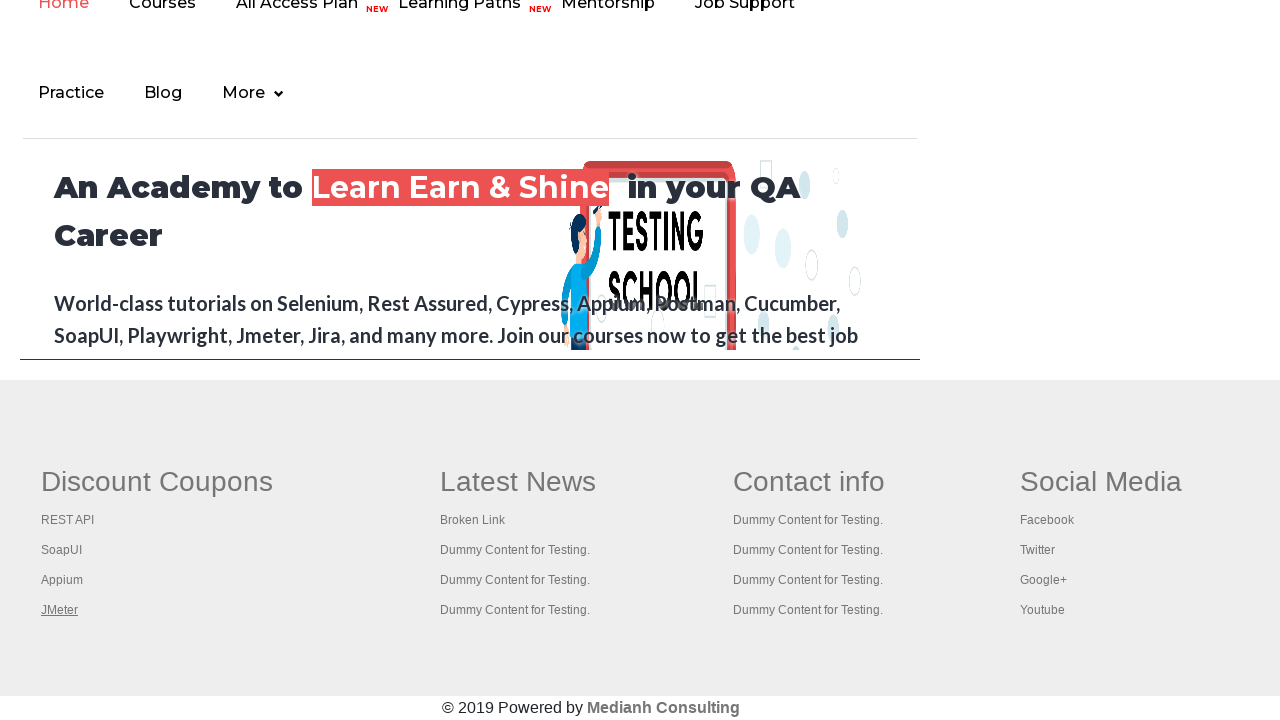